Tests navigation to the registration page by clicking the registration link on the Koel app homepage and verifying the URL changes correctly.

Starting URL: https://qa.koel.app/

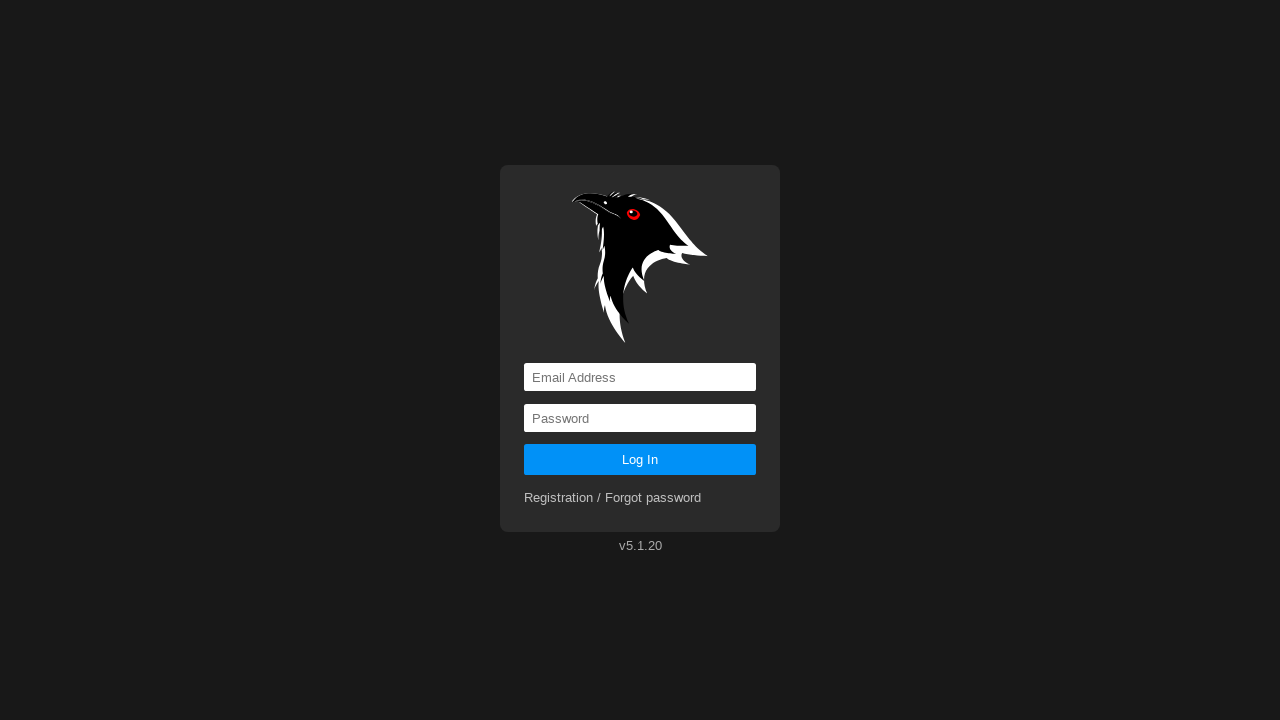

Clicked on the registration link at (613, 498) on a[href='registration']
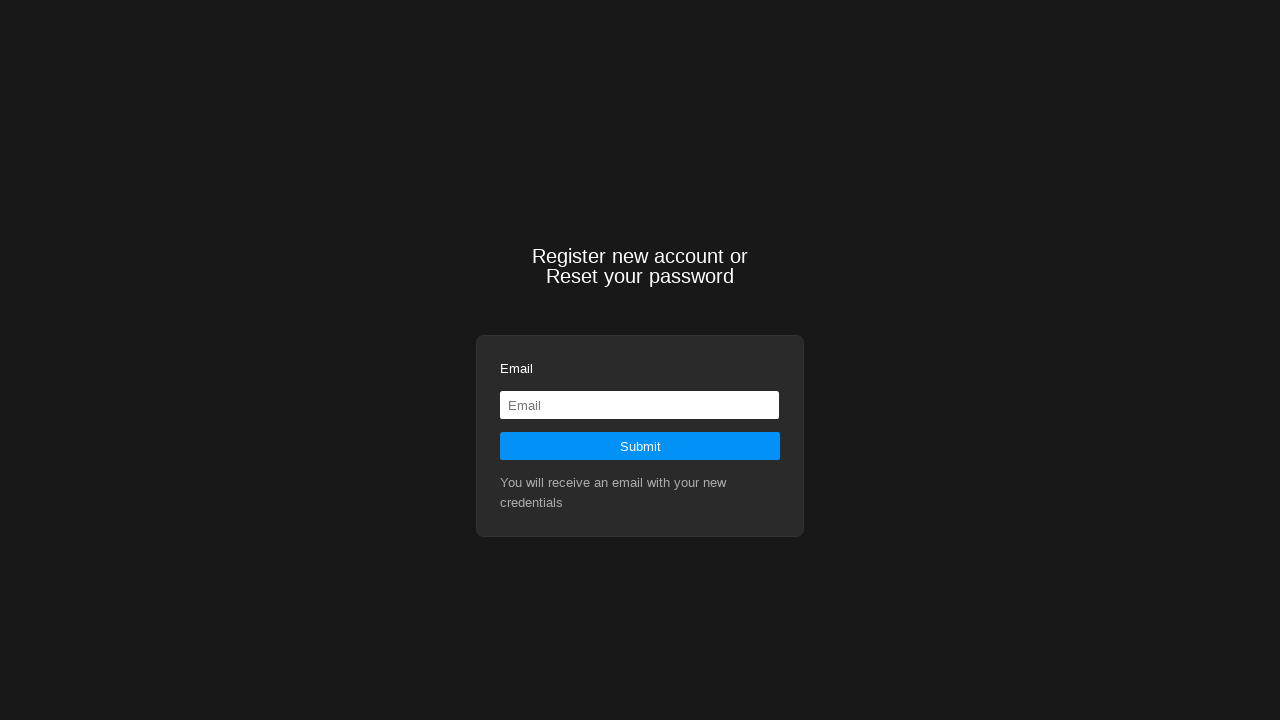

Navigation to registration page completed - URL verified as https://qa.koel.app/registration
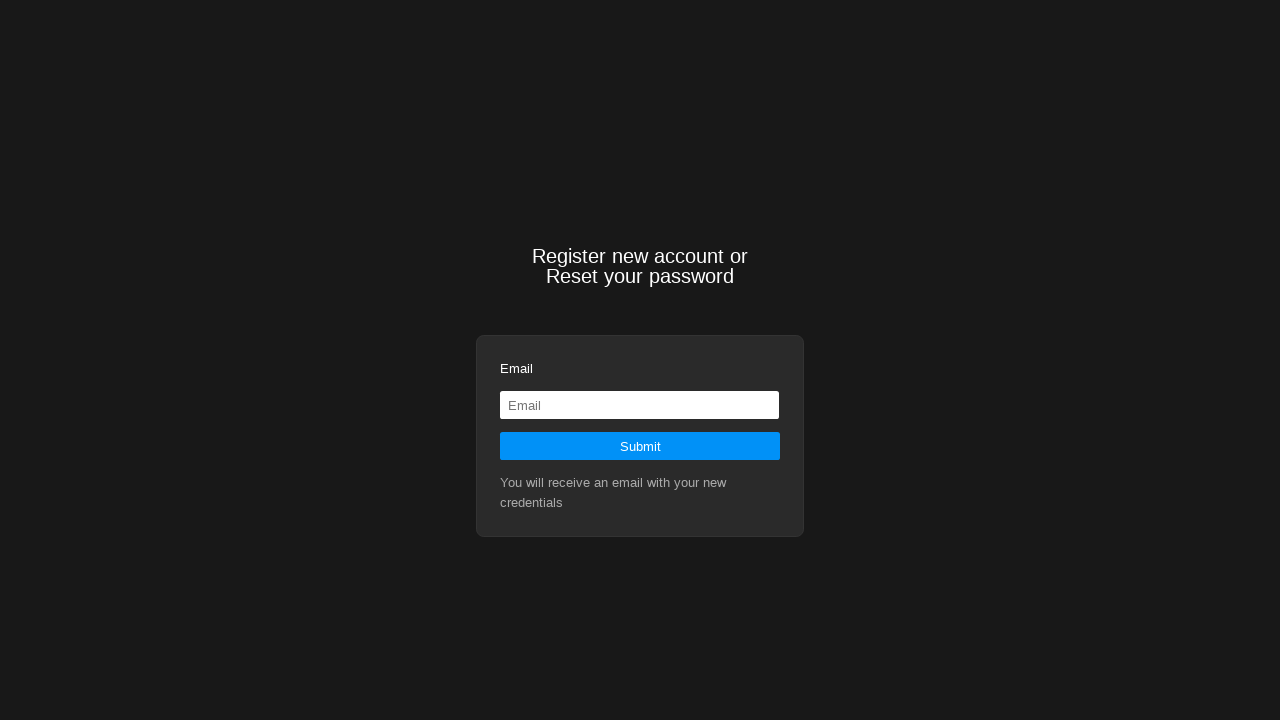

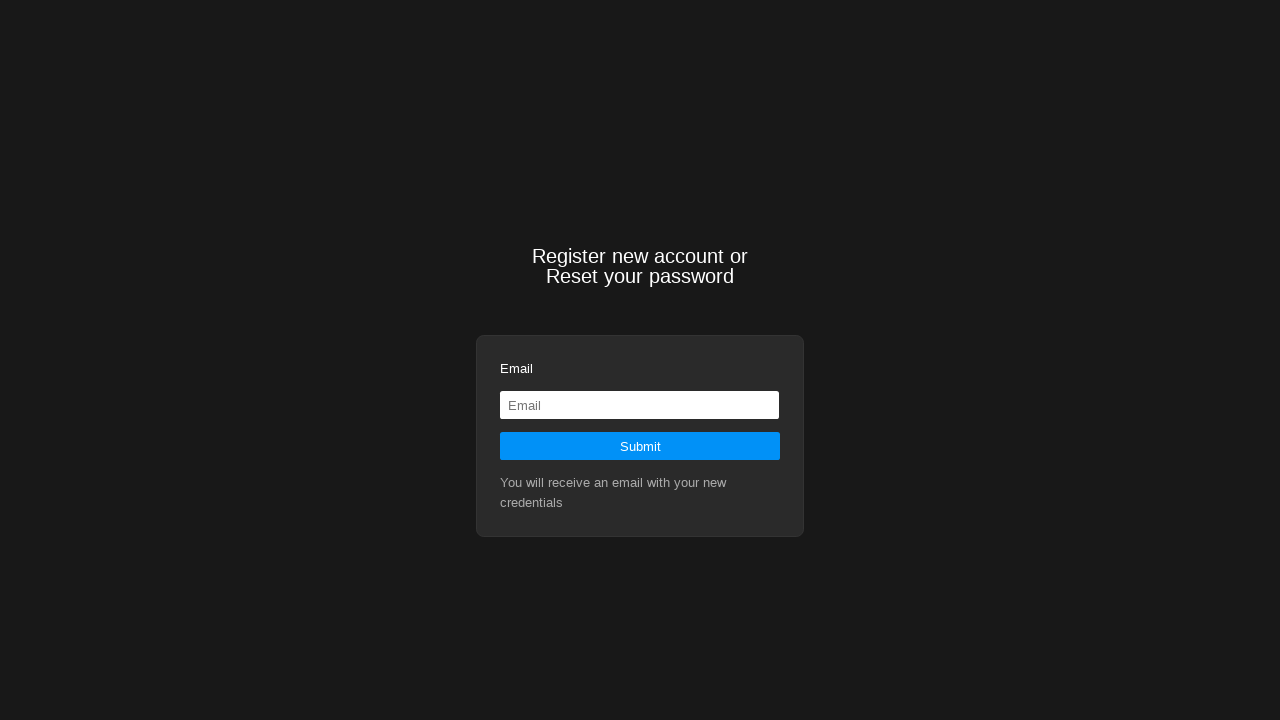